Tests the clear functionality by first calculating BMI, verifying result appears, then clicking clear button to hide the result

Starting URL: https://practice.expandtesting.com/bmi

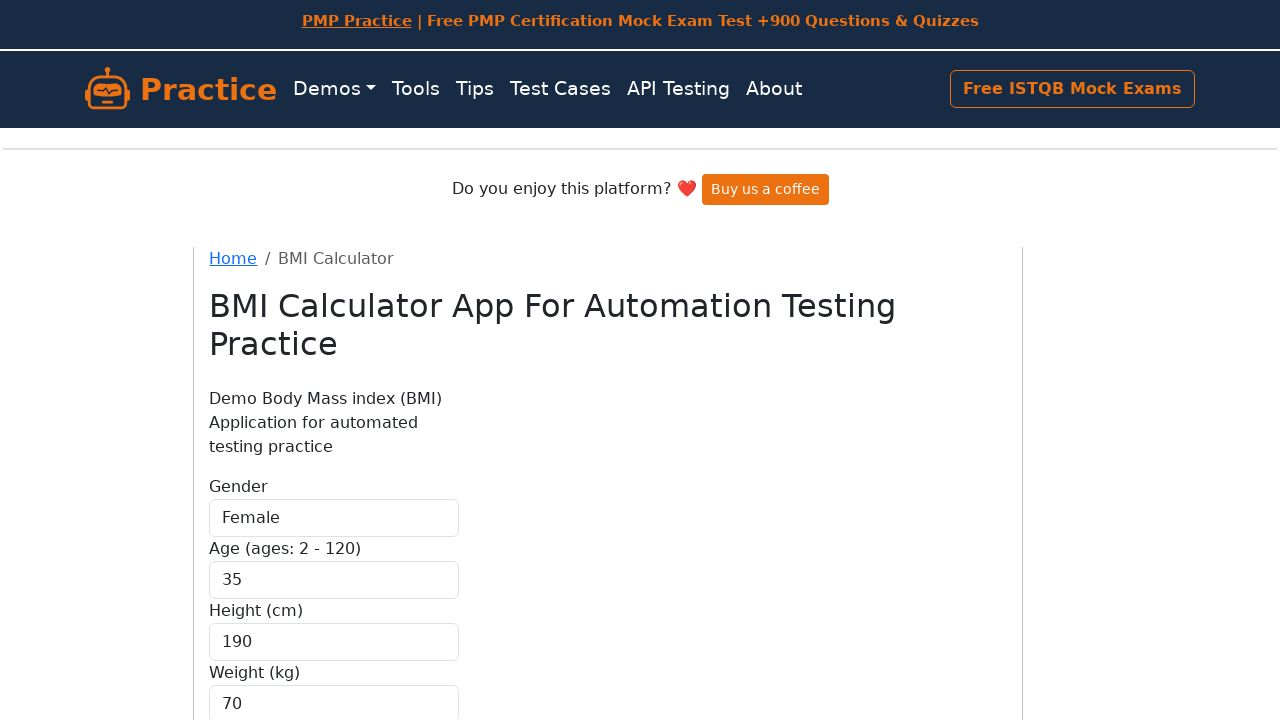

Selected 'Female' from gender dropdown on #gender
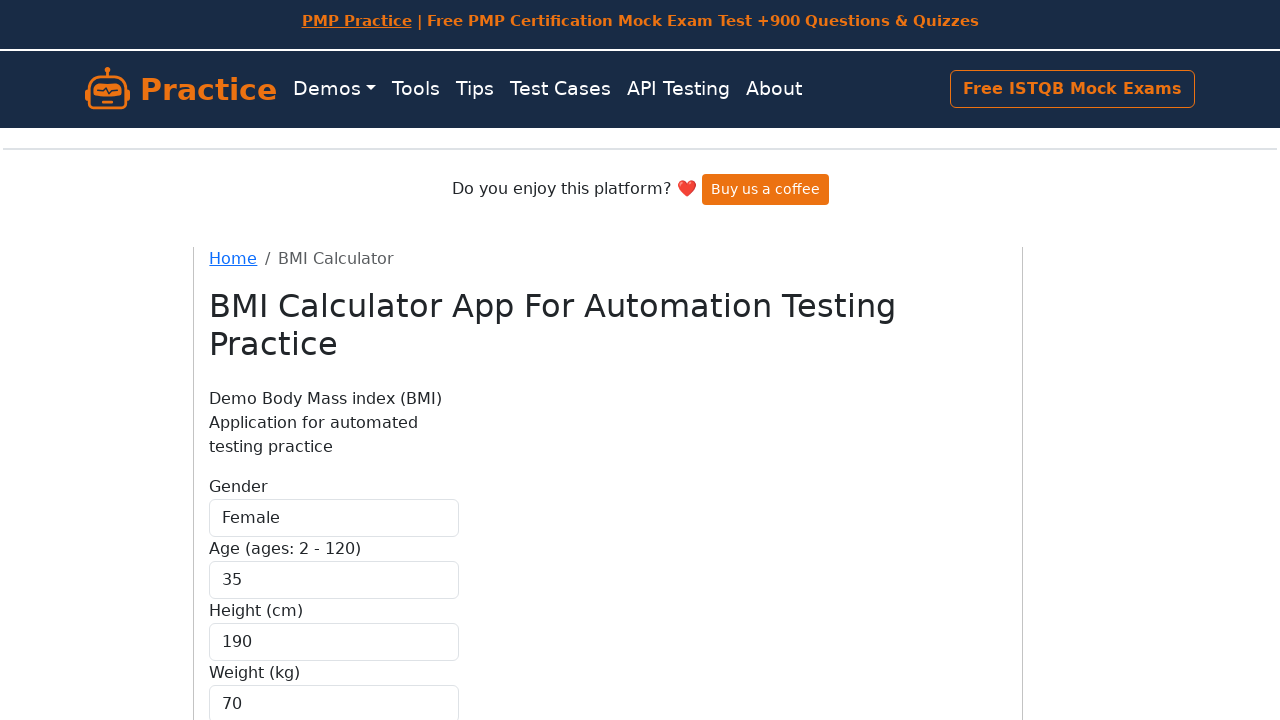

Filled weight field with '70' on #weight
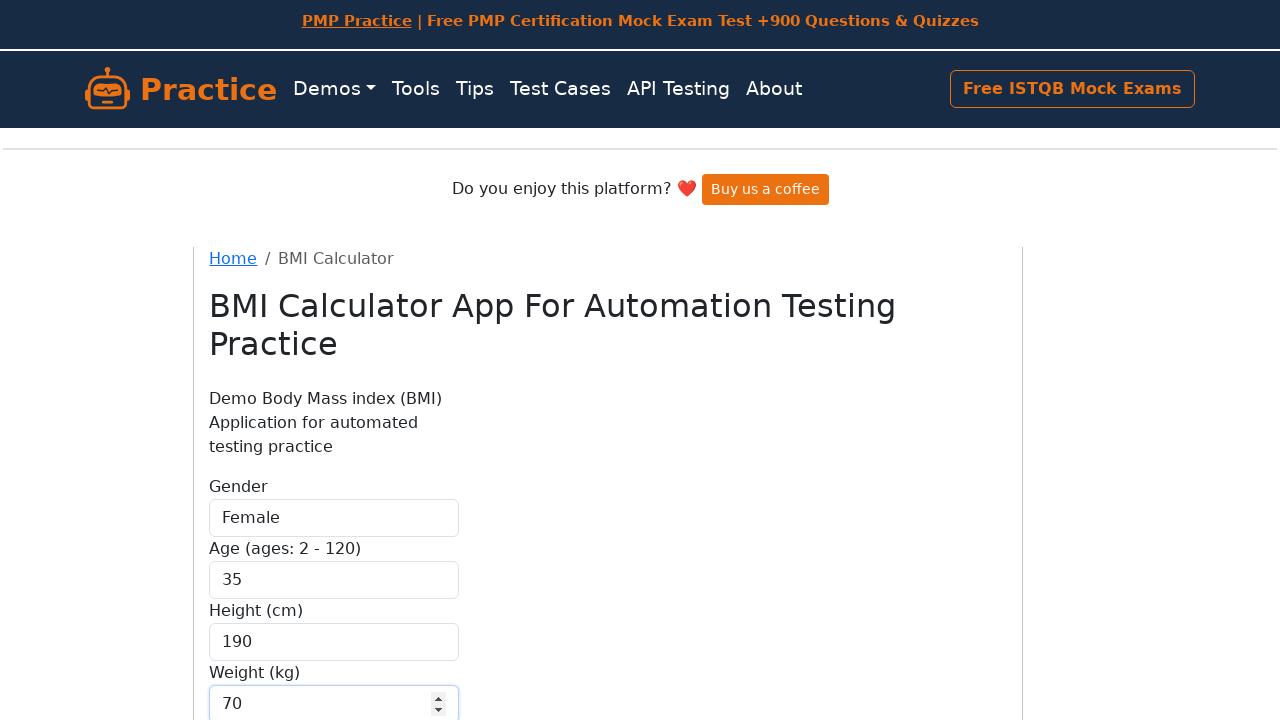

Filled height field with '175' on #height
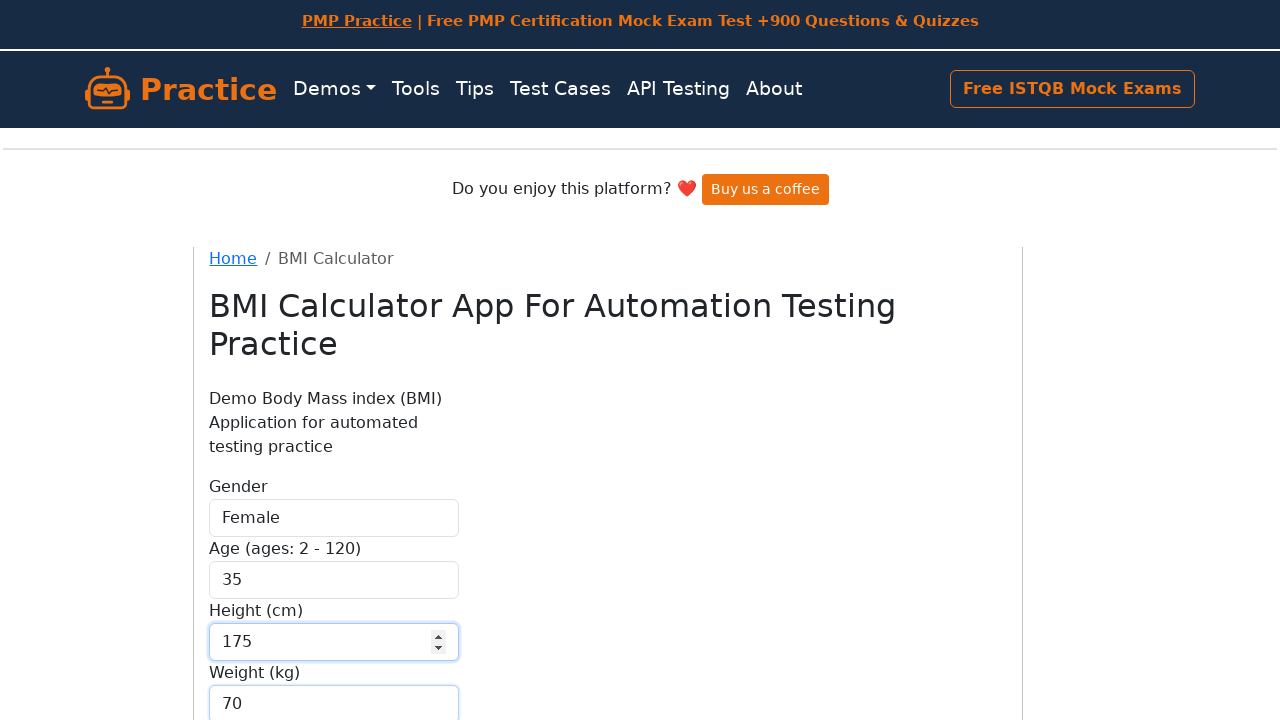

Clicked calculate button to compute BMI at (259, 581) on .btn-primary
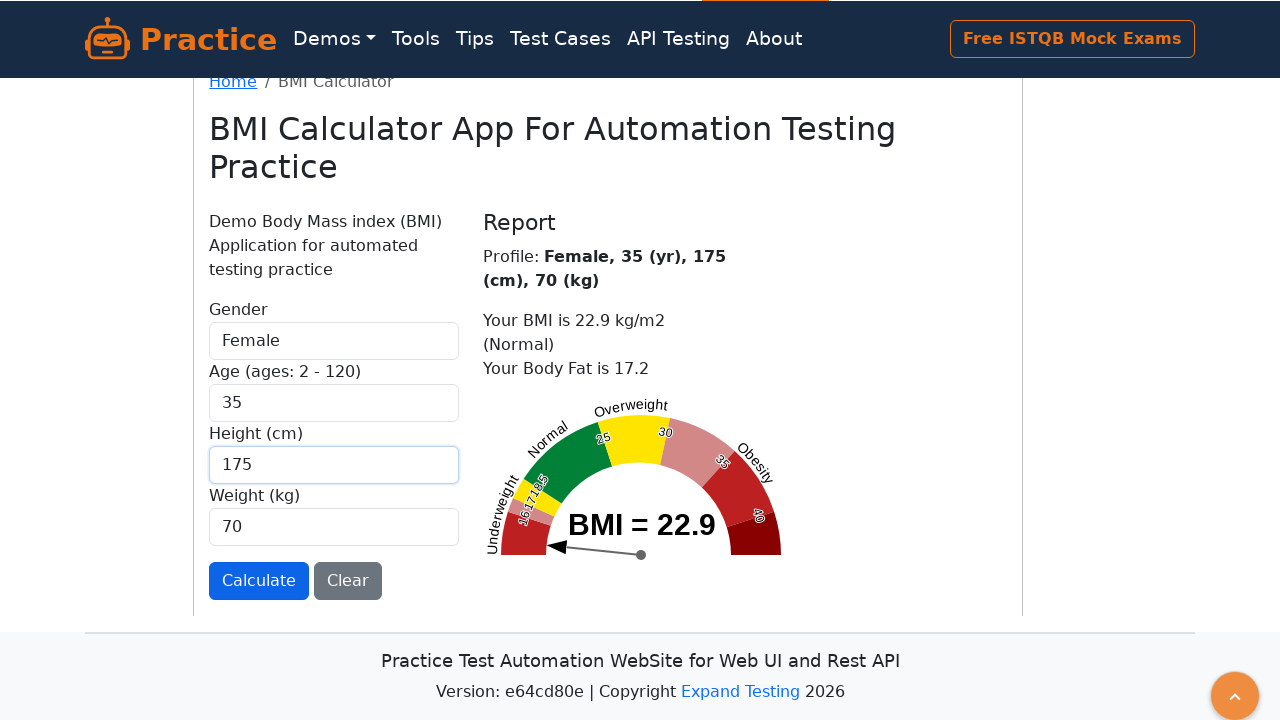

BMI result appeared on page
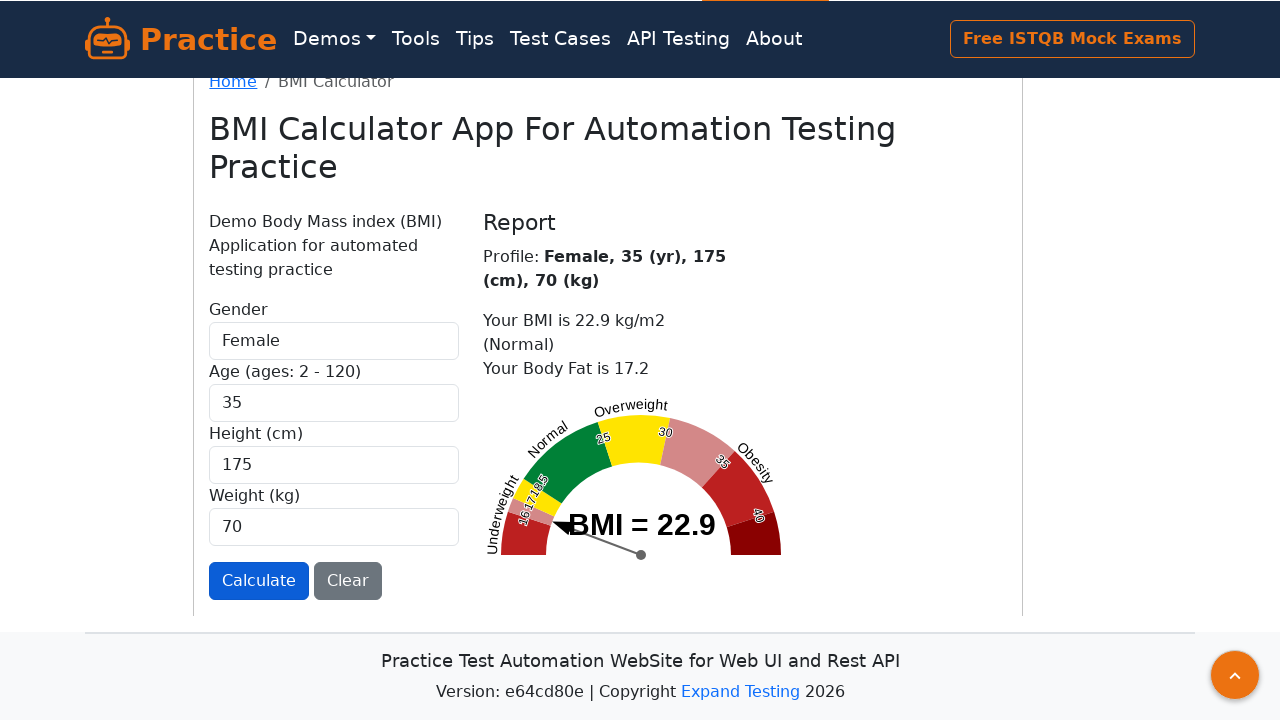

Clicked clear button to reset form at (348, 581) on .btn-secondary
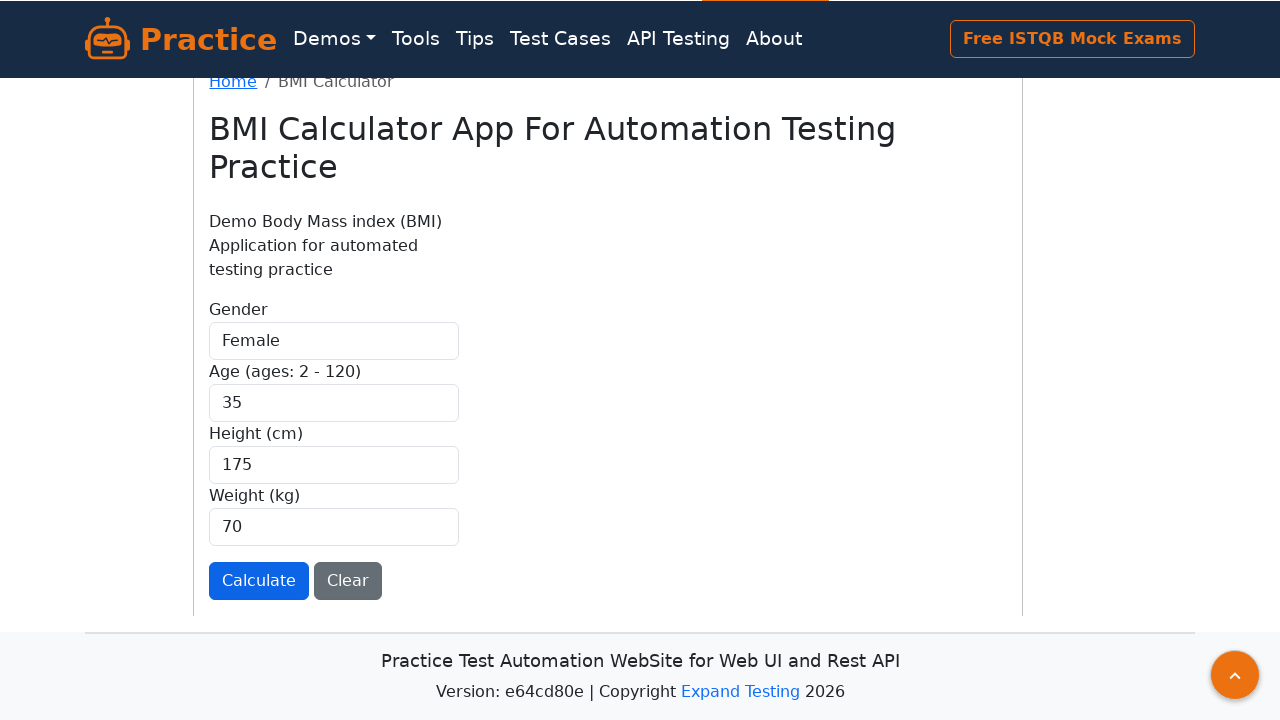

BMI result was successfully hidden after clearing
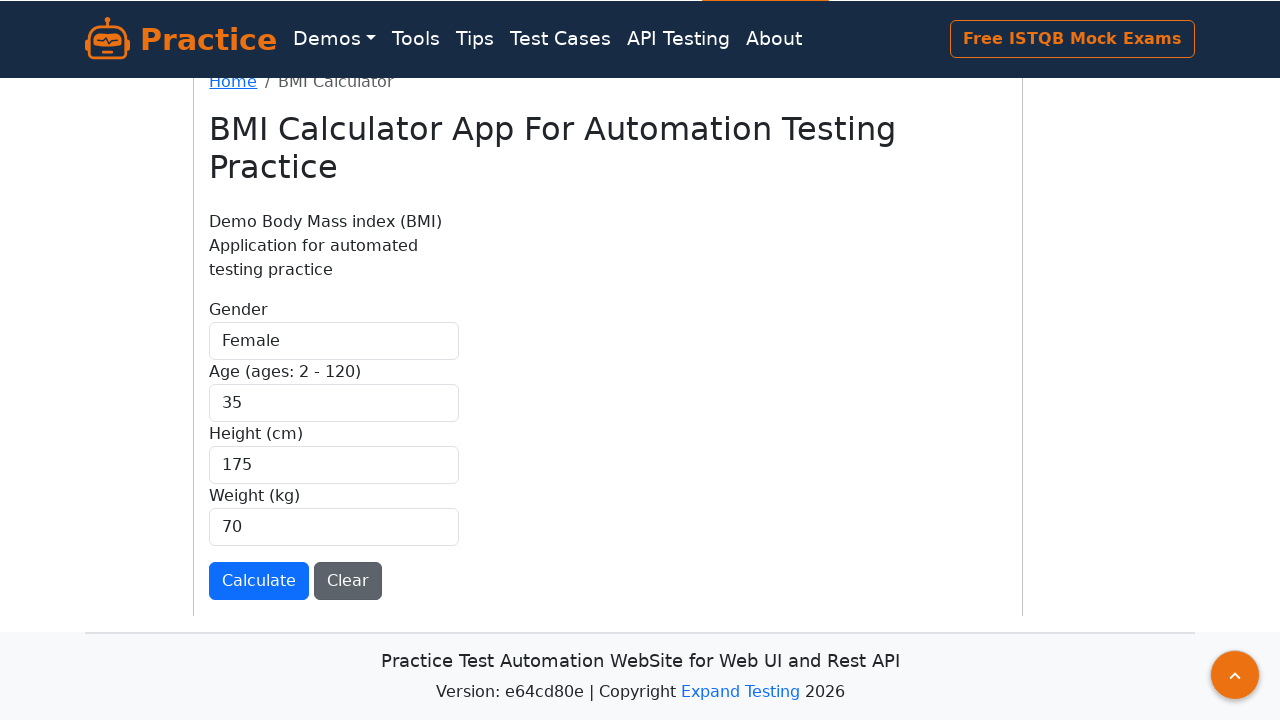

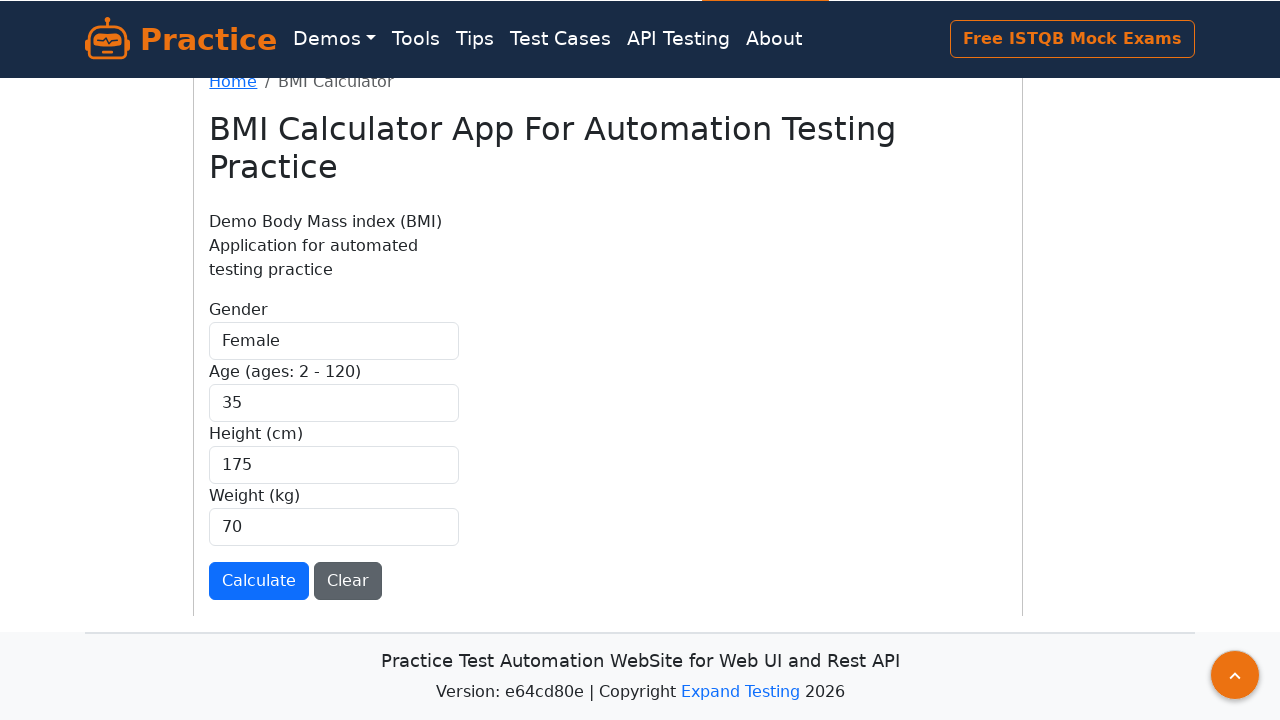